Tests that submitting a valid 5-digit ZIP code advances to the registration form

Starting URL: https://www.sharelane.com/cgi-bin/main.py

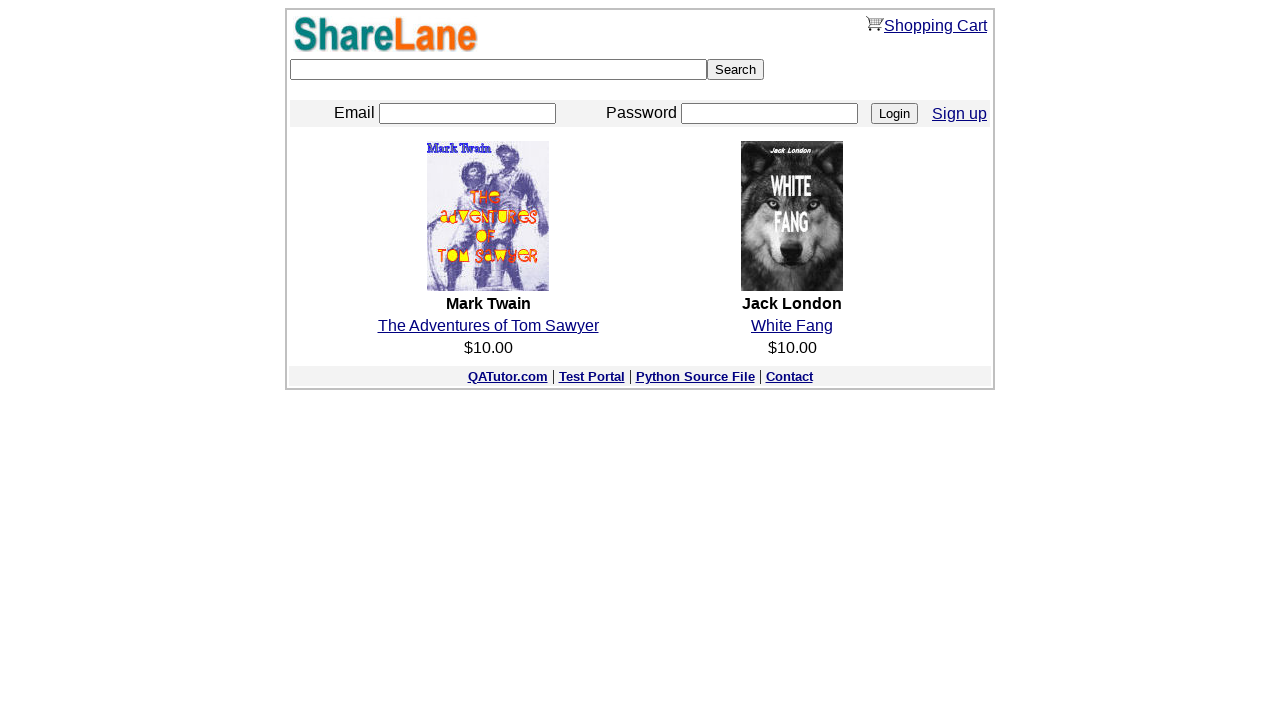

Clicked Sign up link at (960, 113) on a:text('Sign up')
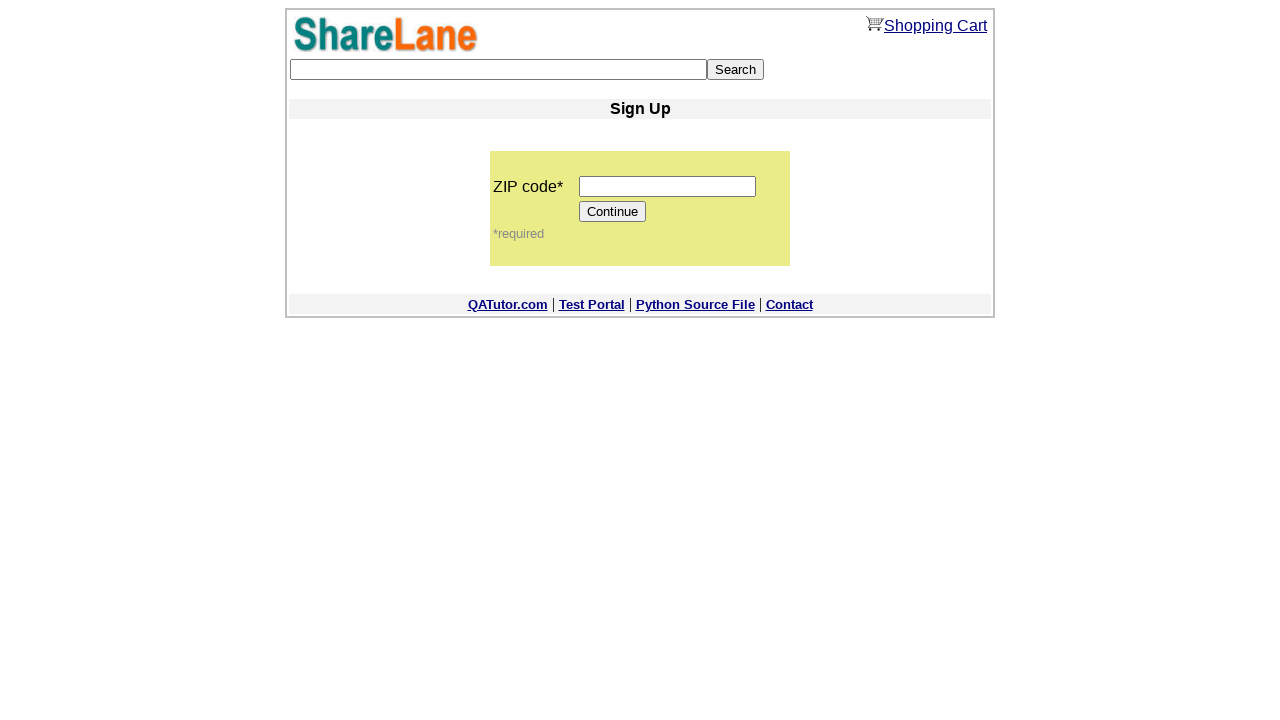

Entered valid 5-digit ZIP code '12345' on input[name='zip_code']
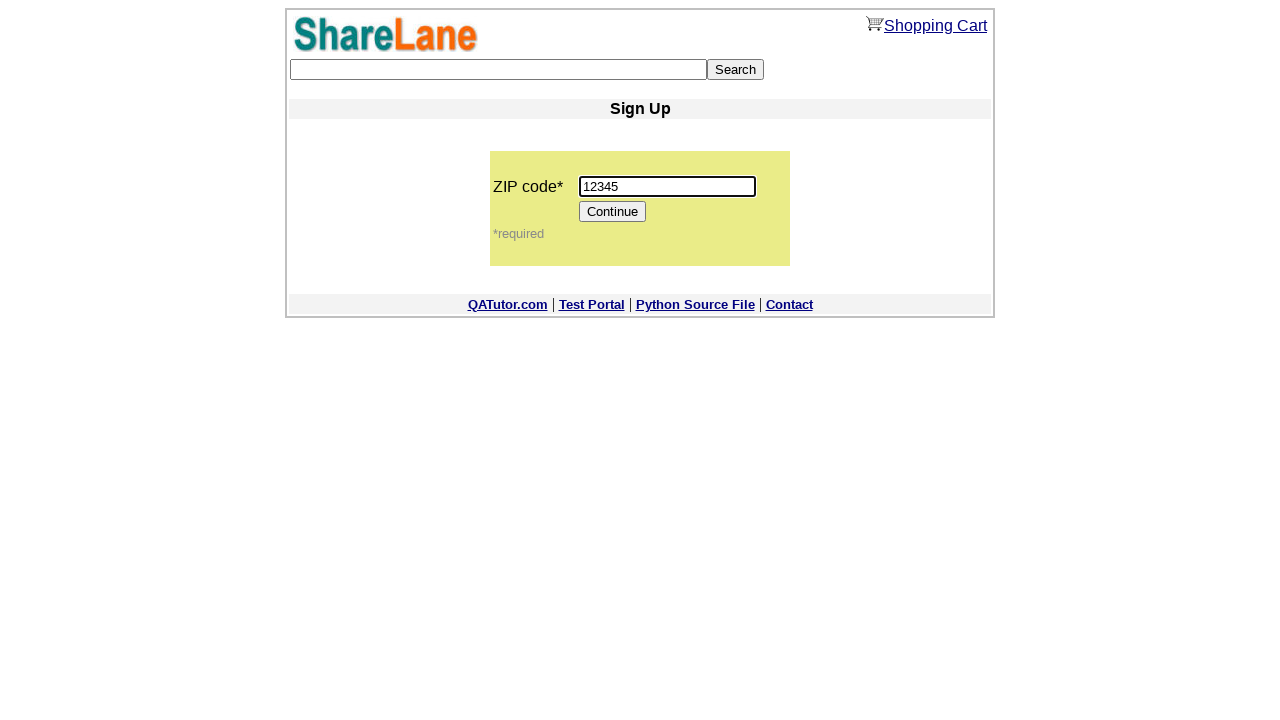

Clicked Continue button to submit ZIP code at (613, 212) on input[value='Continue']
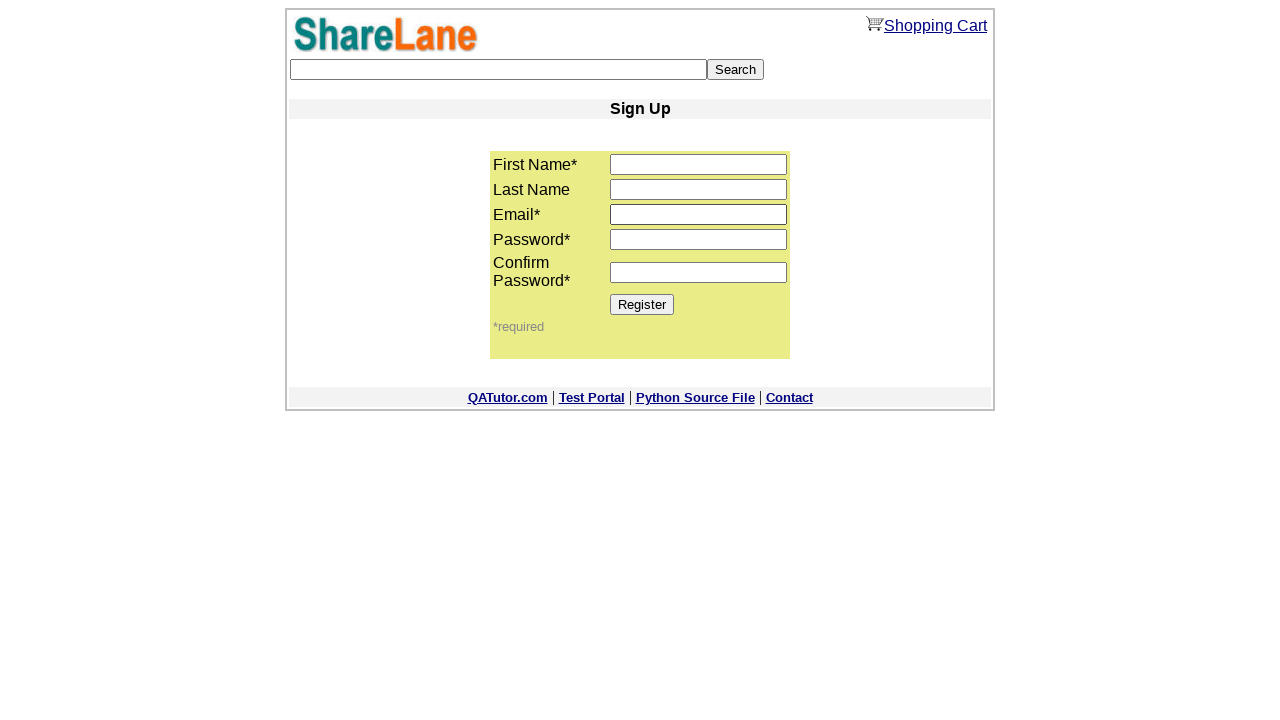

Registration form loaded with first name field visible
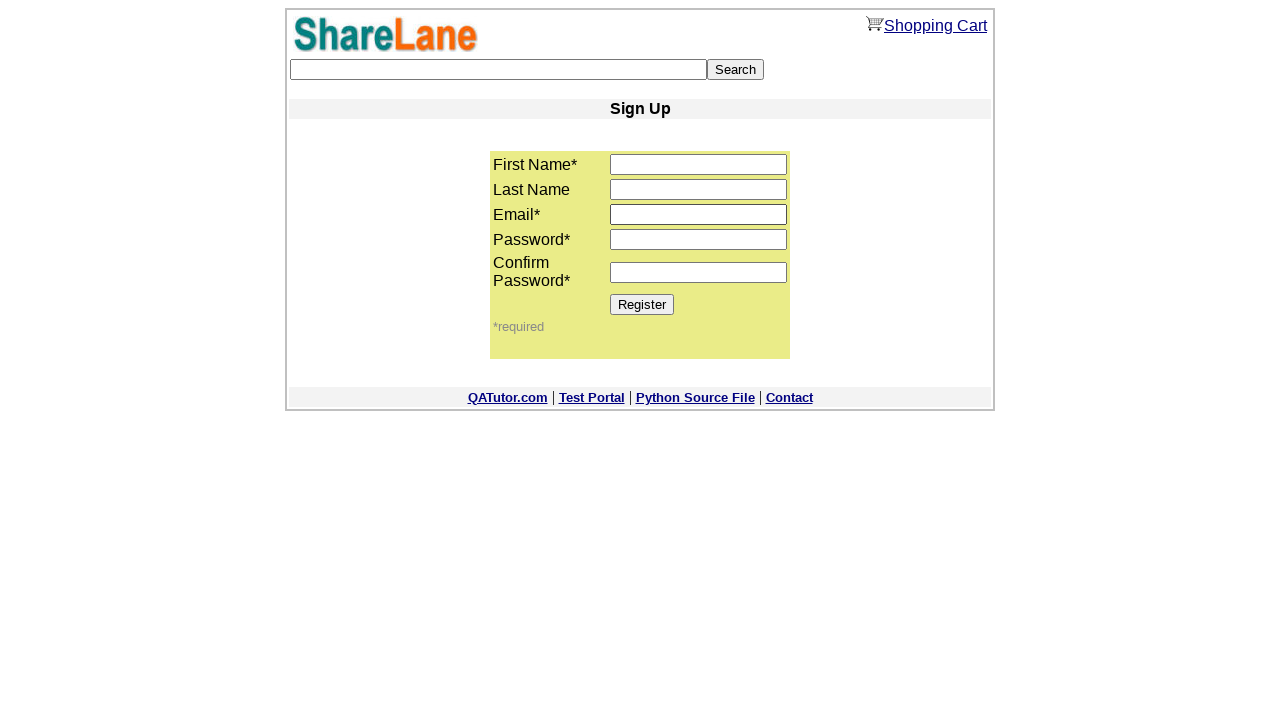

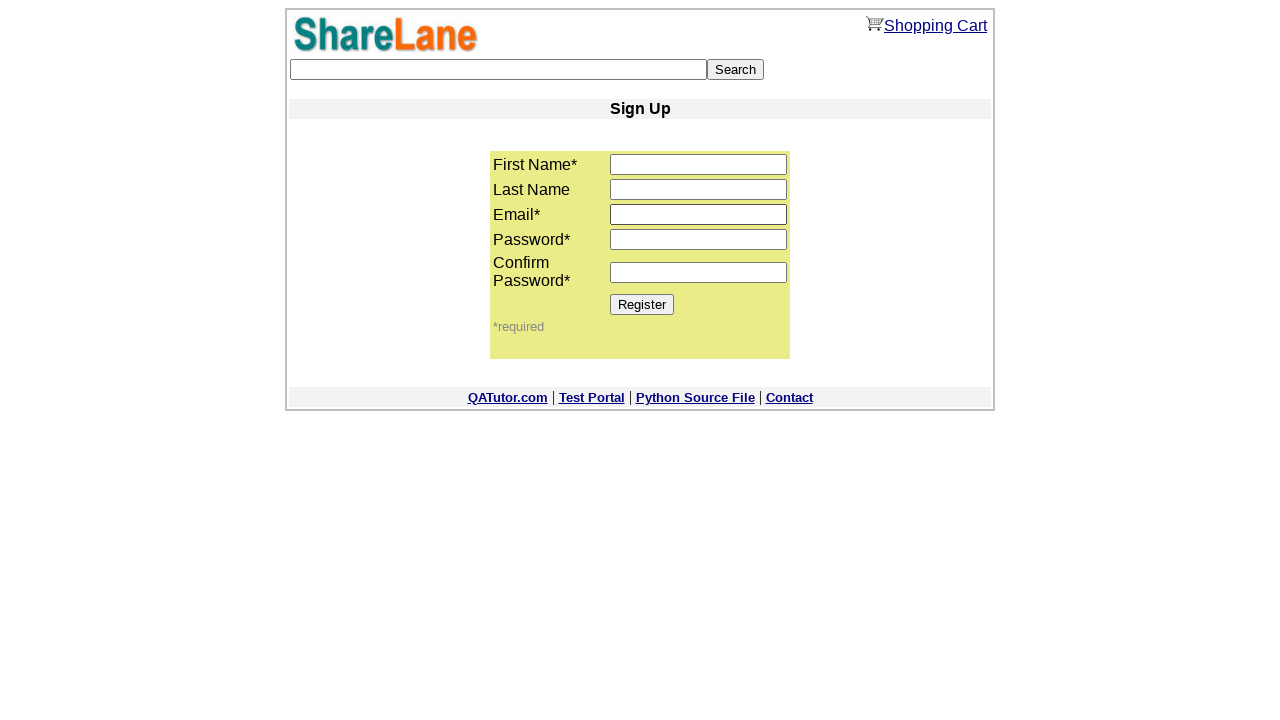